Tests various alert dialog interactions including simple alerts, confirmation dialogs, and prompt dialogs on a practice website

Starting URL: https://letcode.in/alert

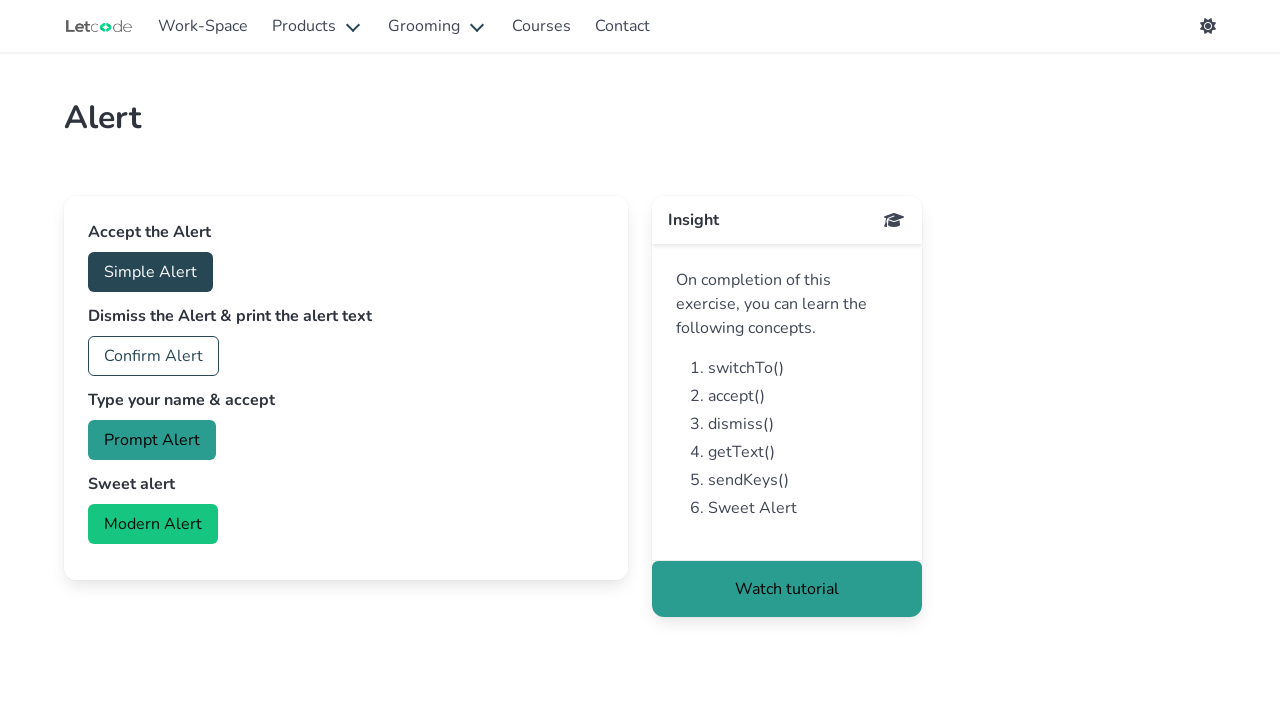

Clicked accept button to trigger simple alert at (150, 272) on #accept
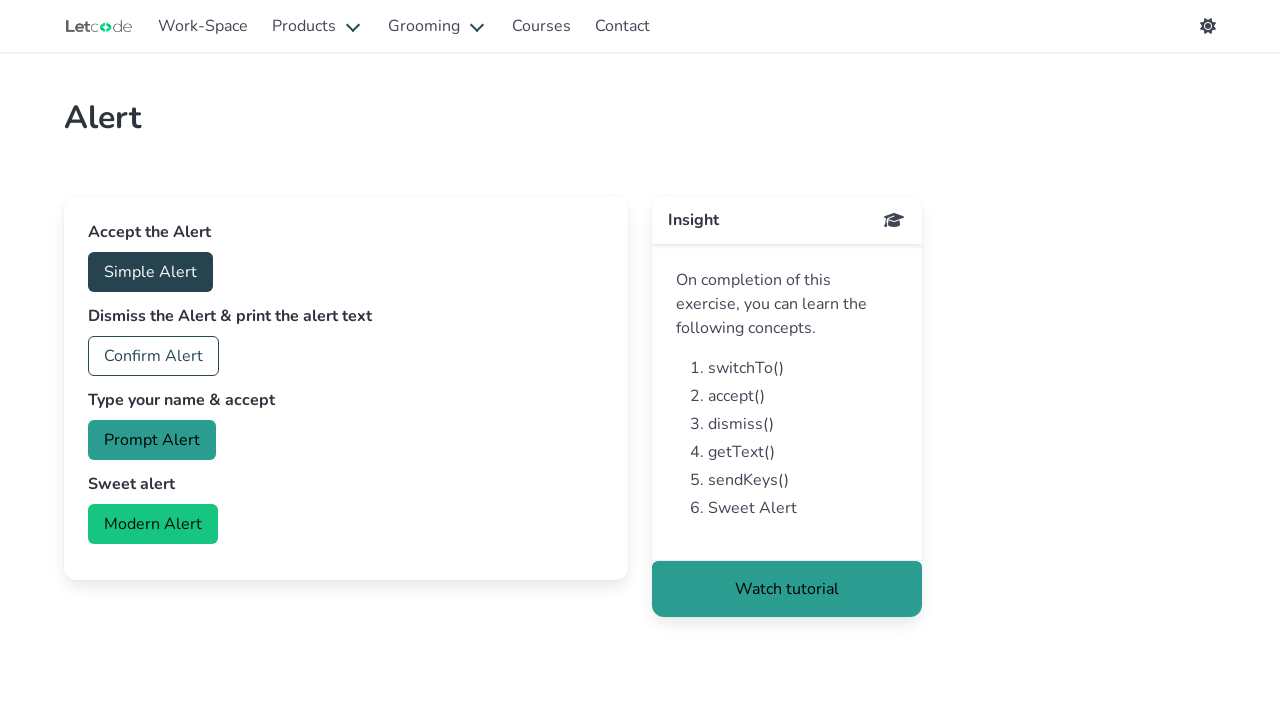

Set up dialog handler to accept alert
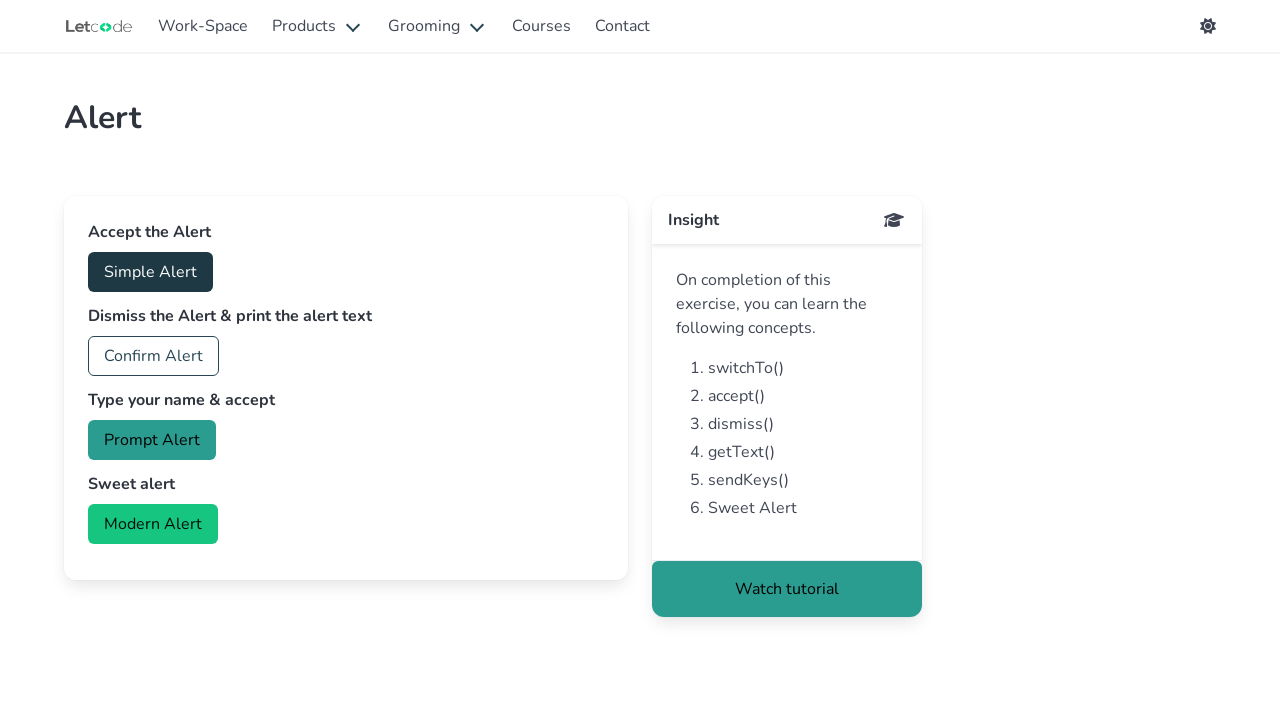

Clicked confirm button to trigger confirmation dialog at (154, 356) on #confirm
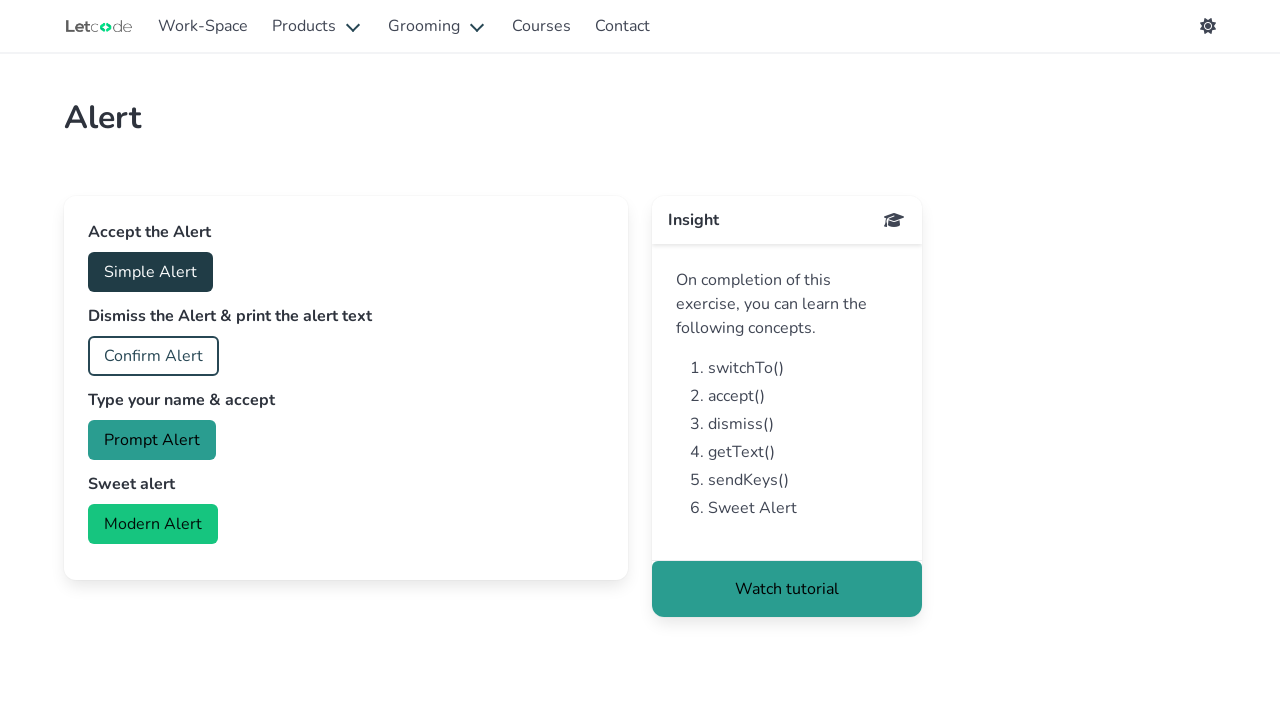

Set up dialog handler to dismiss confirmation dialog
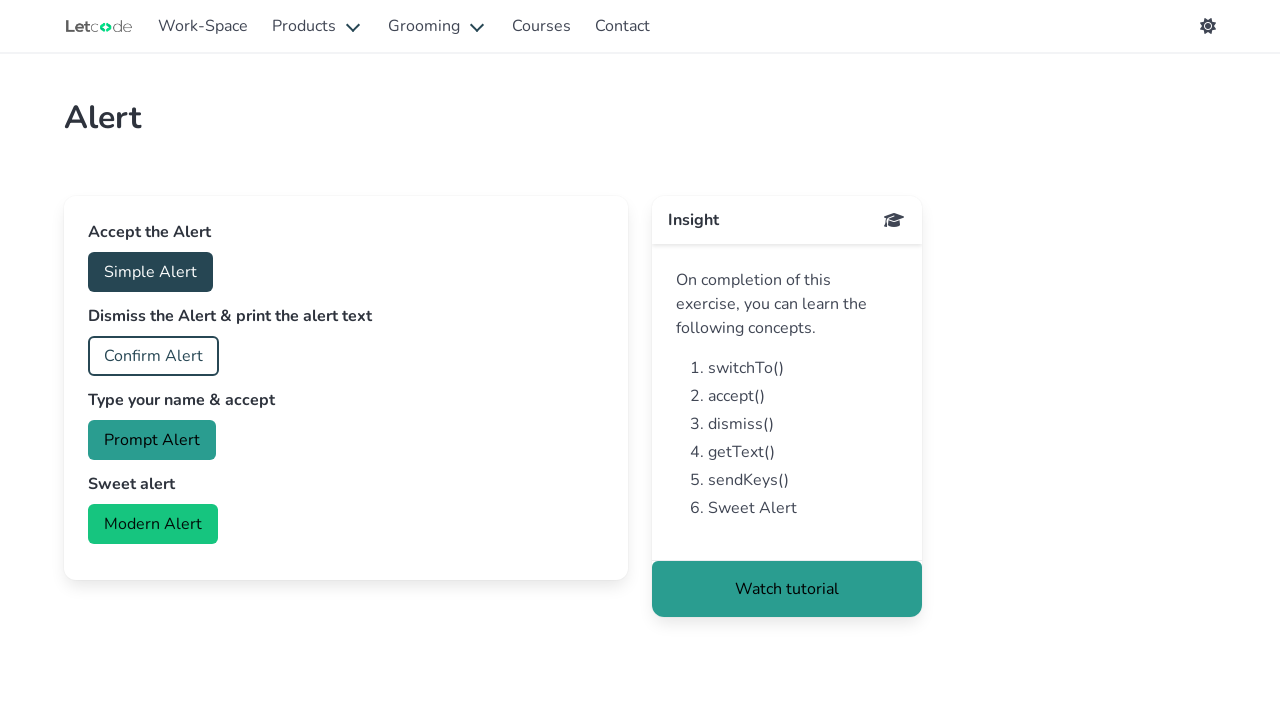

Set up dialog handler to accept prompt with text 'Mownica'
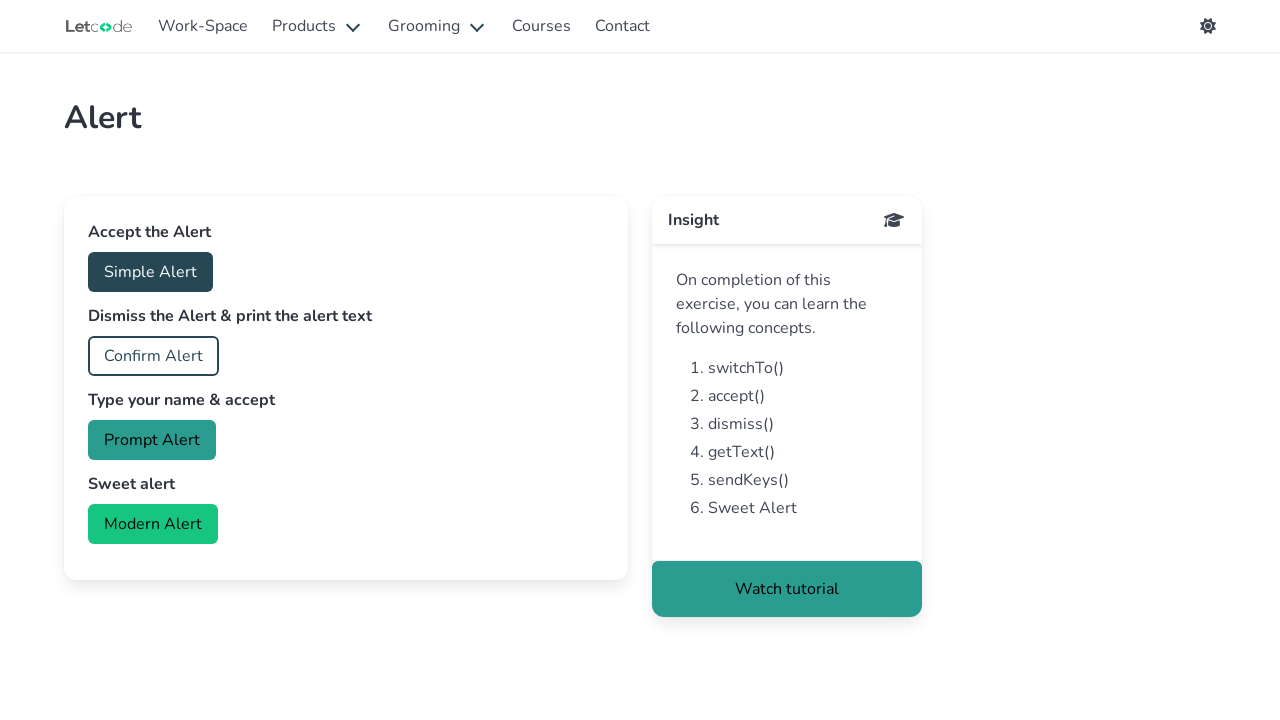

Clicked prompt button to trigger prompt dialog at (152, 440) on #prompt
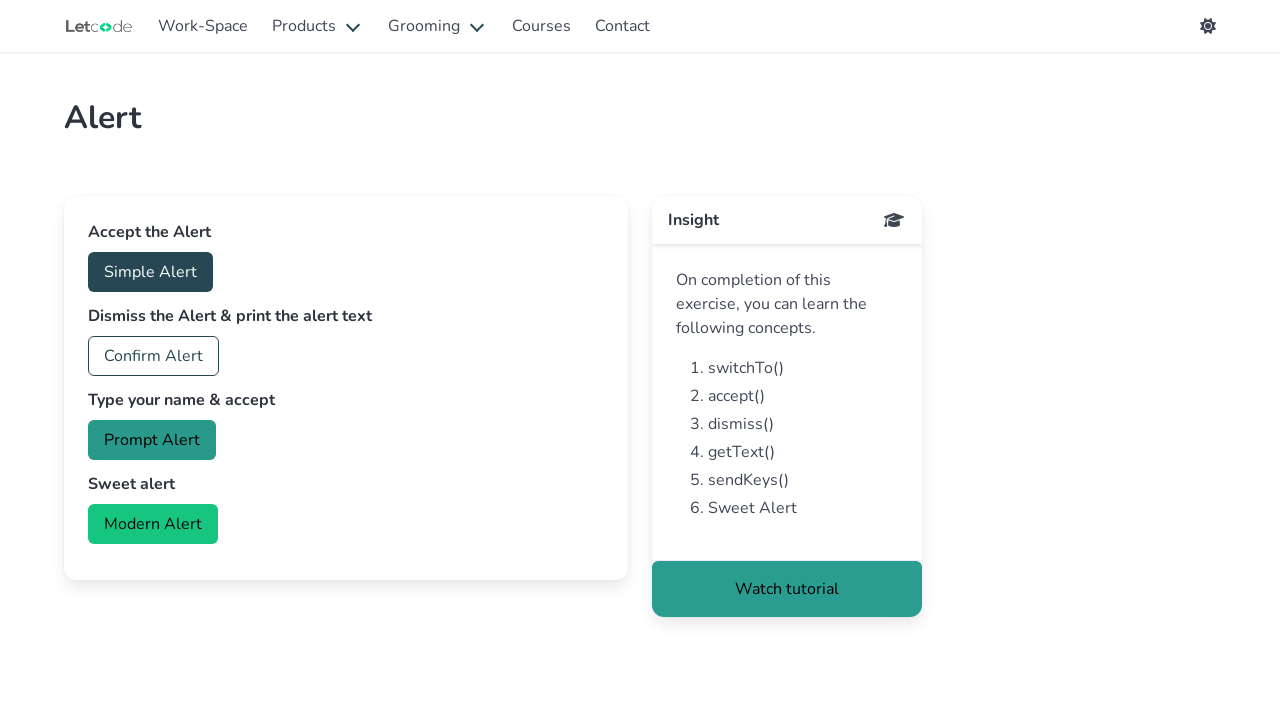

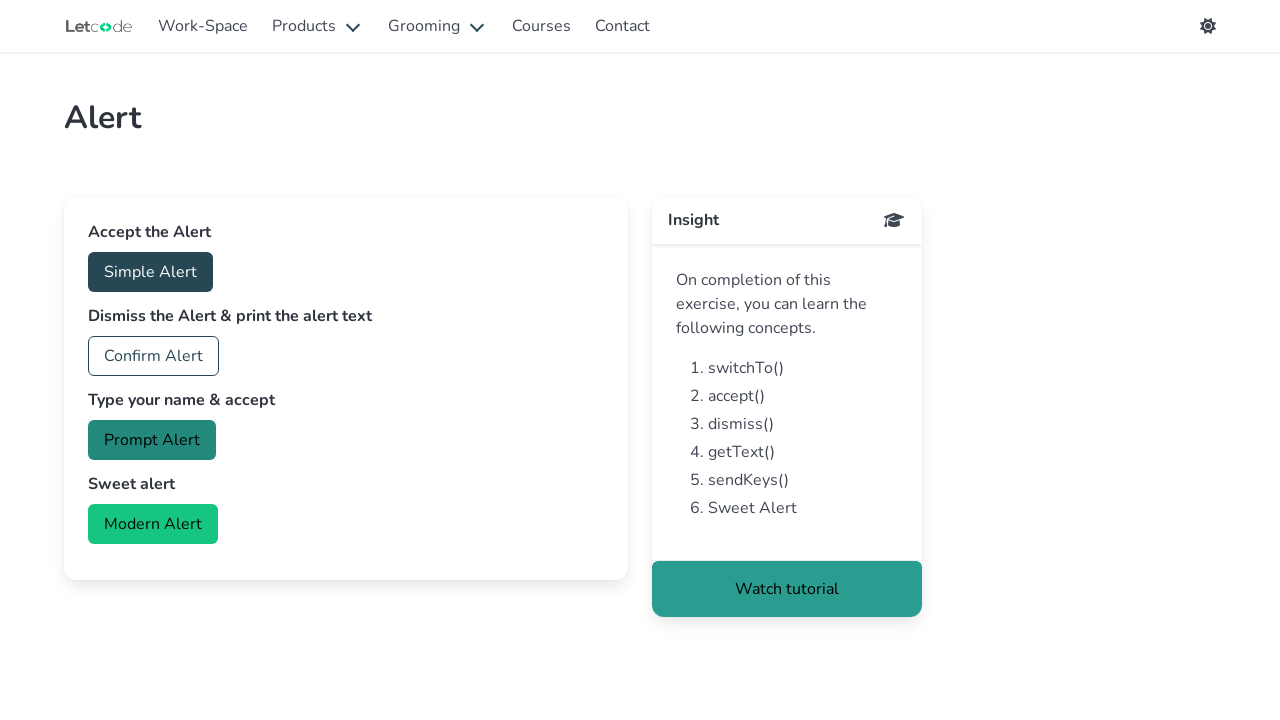